Navigates to the OrangeHRM 30-day trial page and verifies the page loads by checking for the page title

Starting URL: https://www.orangehrm.com/orangehrm-30-day-trial/

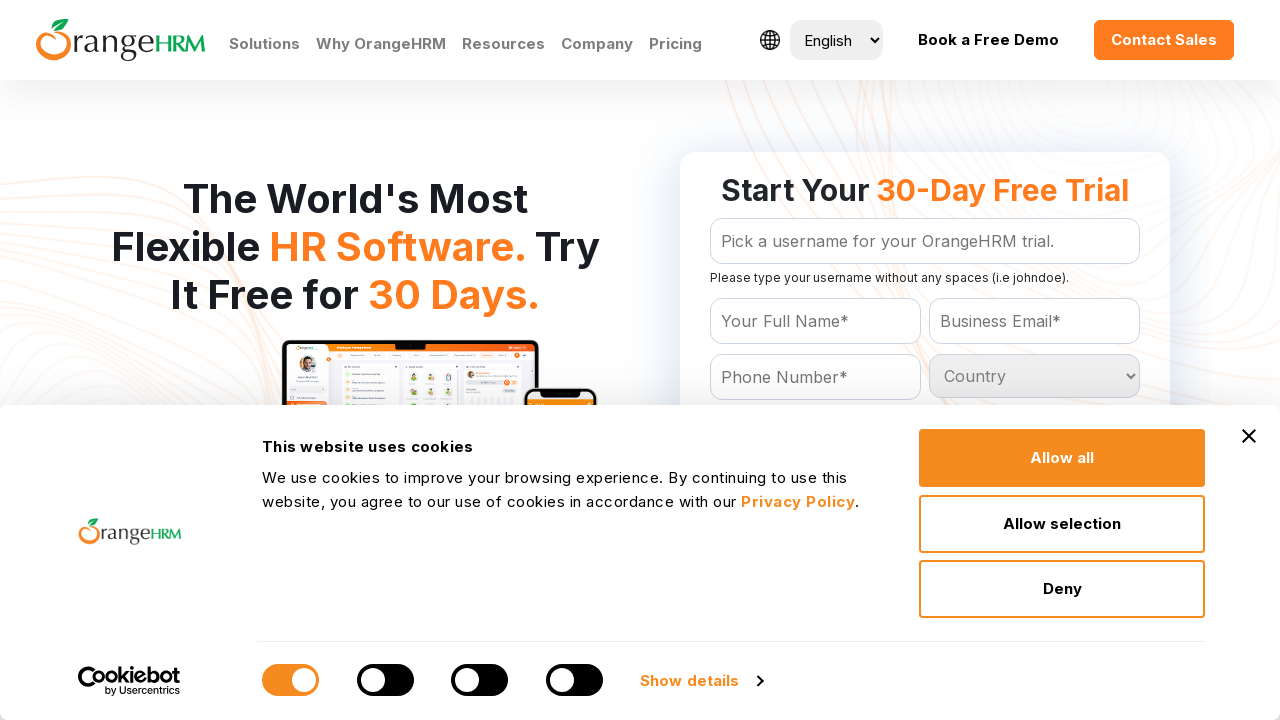

Navigated to OrangeHRM 30-day trial page
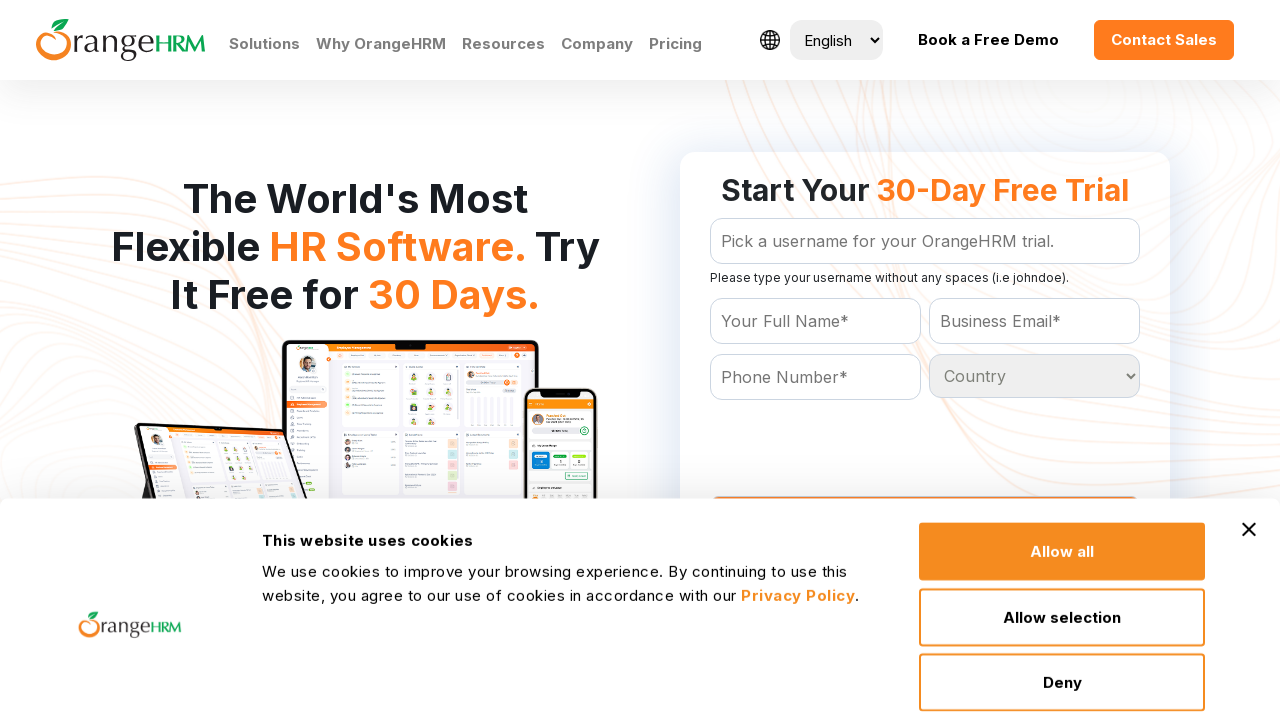

Page DOM content fully loaded
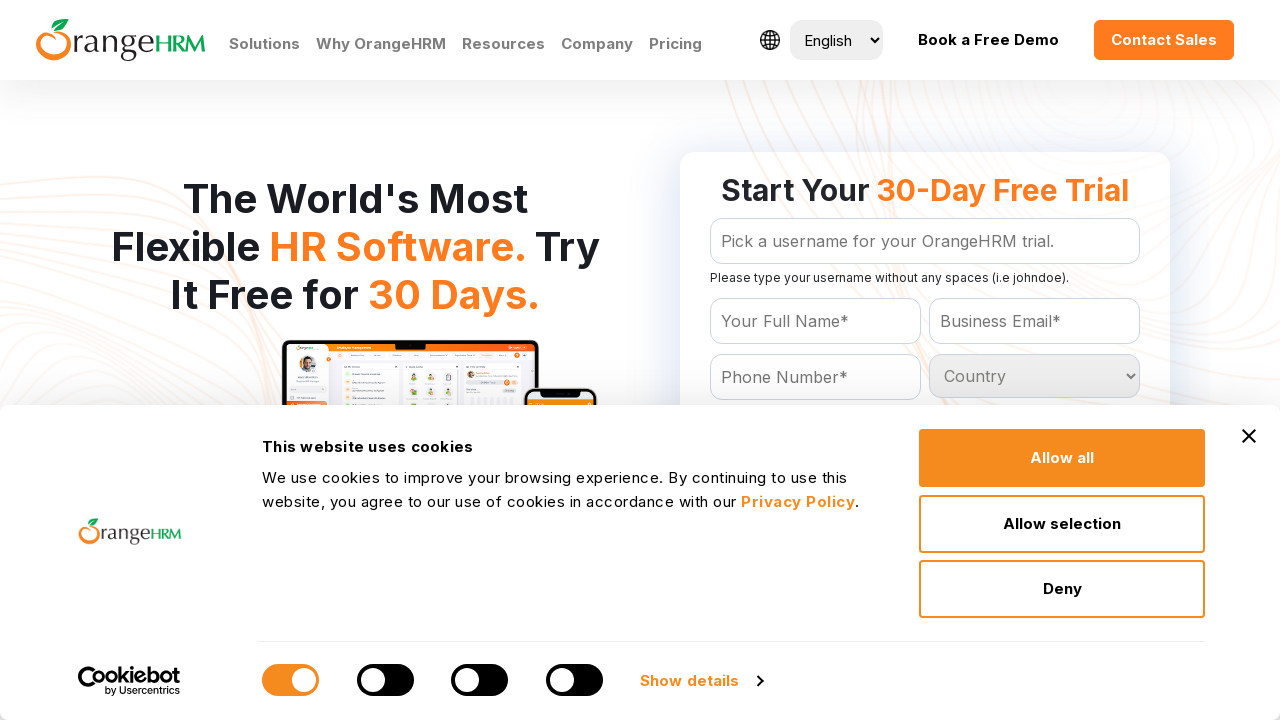

Retrieved page title: 30-Day Advanced Free Trial | HR Software | HRMS | OrangeHRM
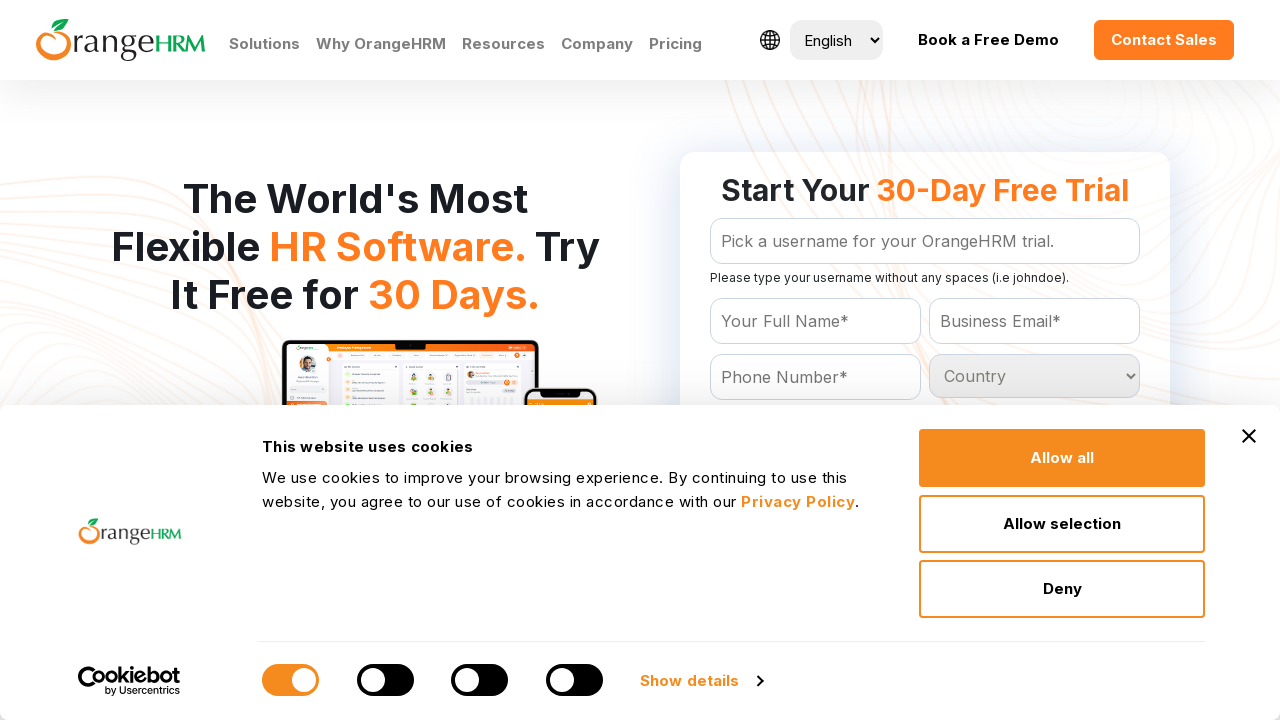

Verified page title is not empty
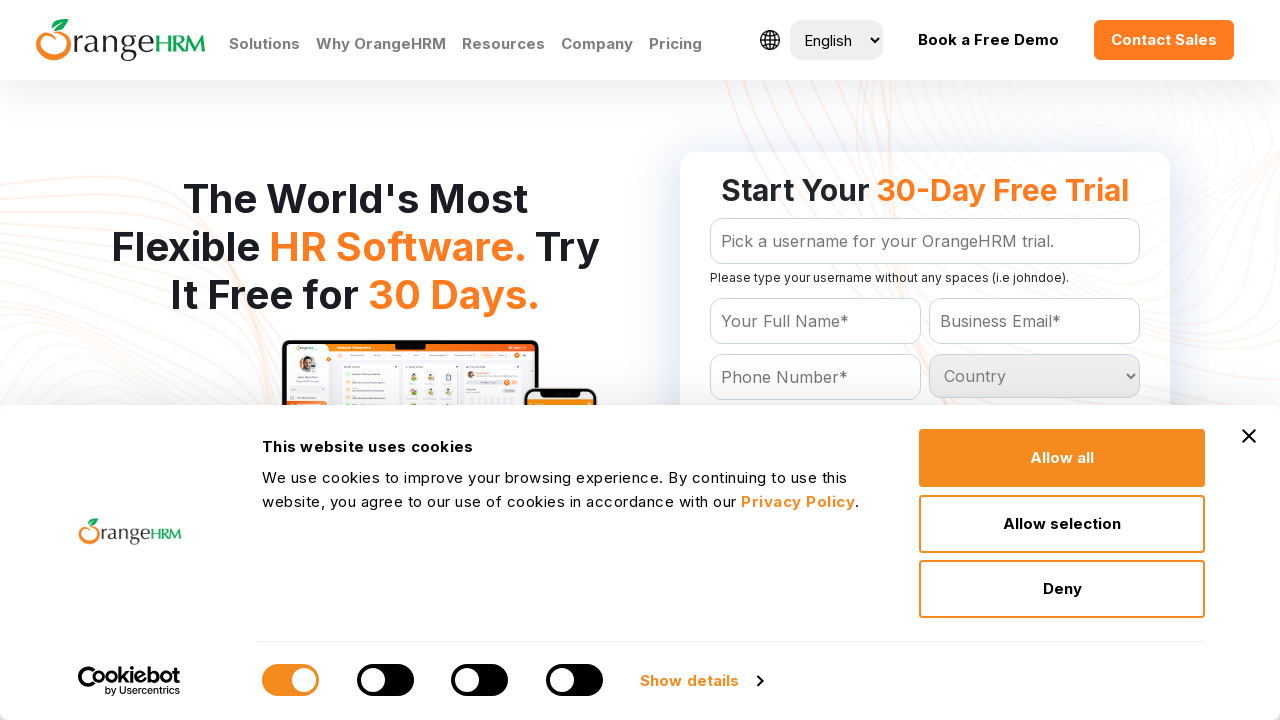

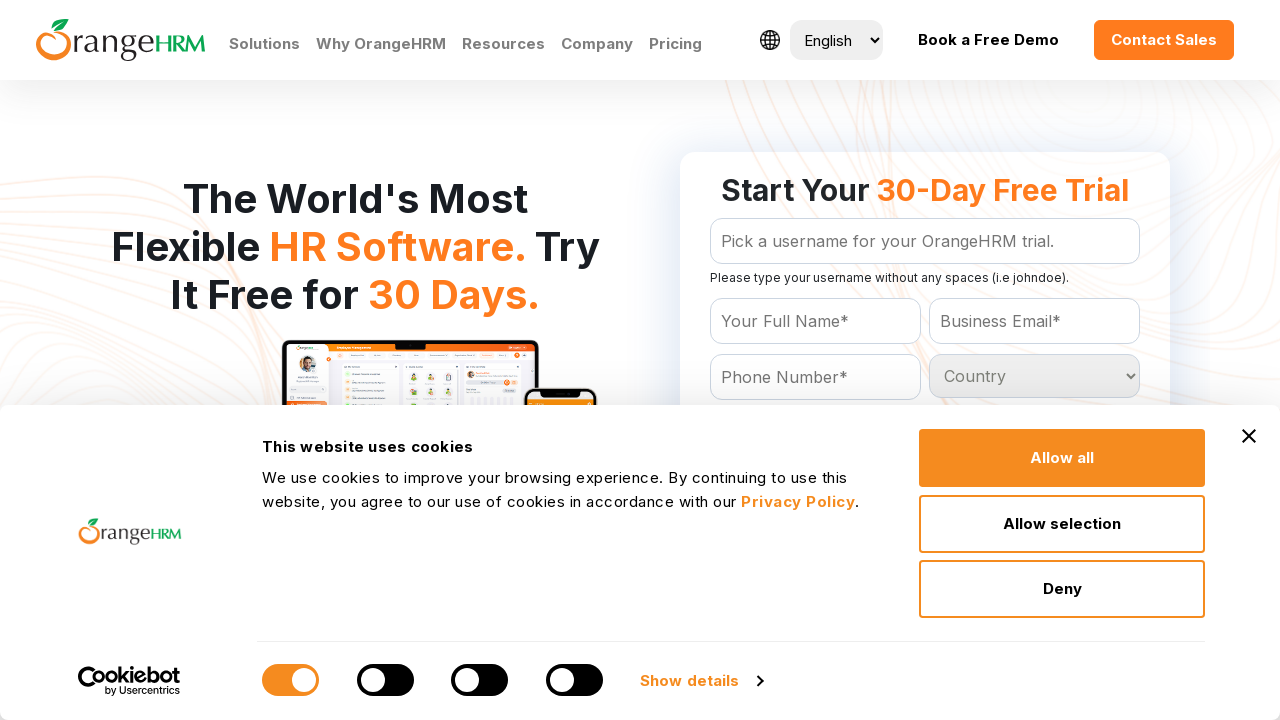